Tests dynamic content loading by clicking a start button and waiting for hidden content to appear

Starting URL: https://the-internet.herokuapp.com/dynamic_loading/1

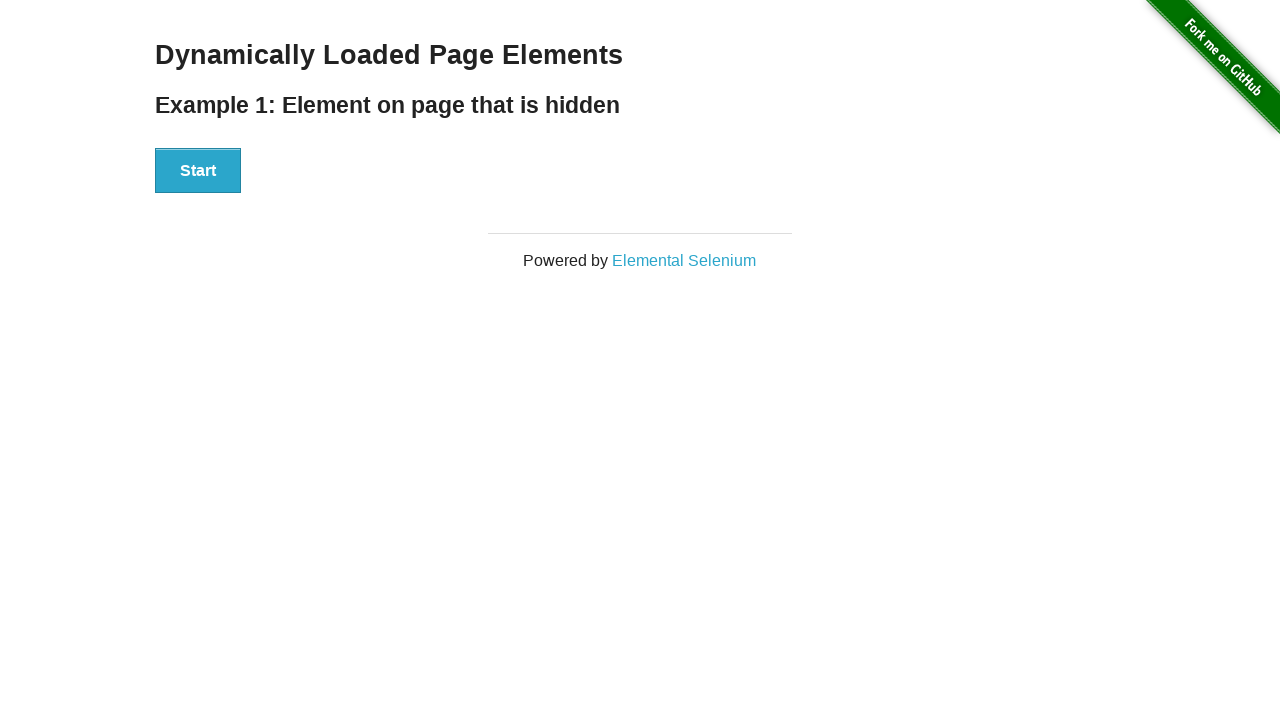

Clicked start button to trigger dynamic content loading at (198, 171) on [id='start'] button
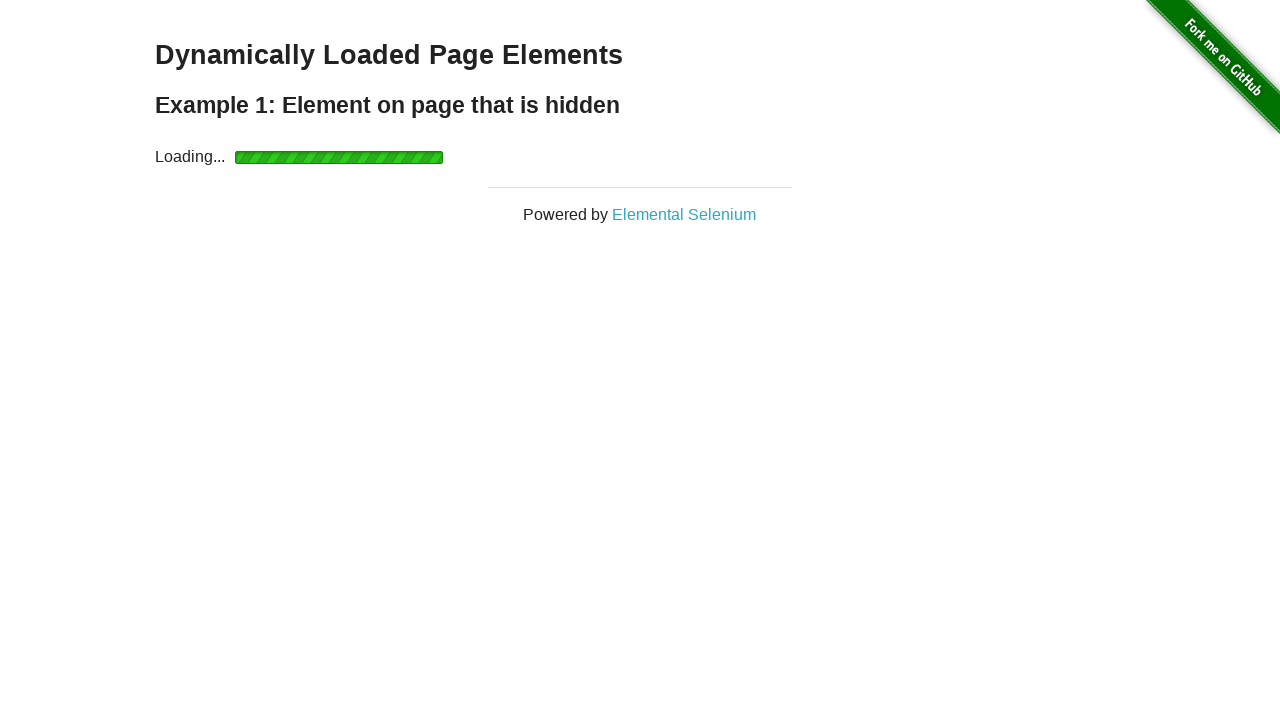

Waited for dynamic content (h4 element) to become visible
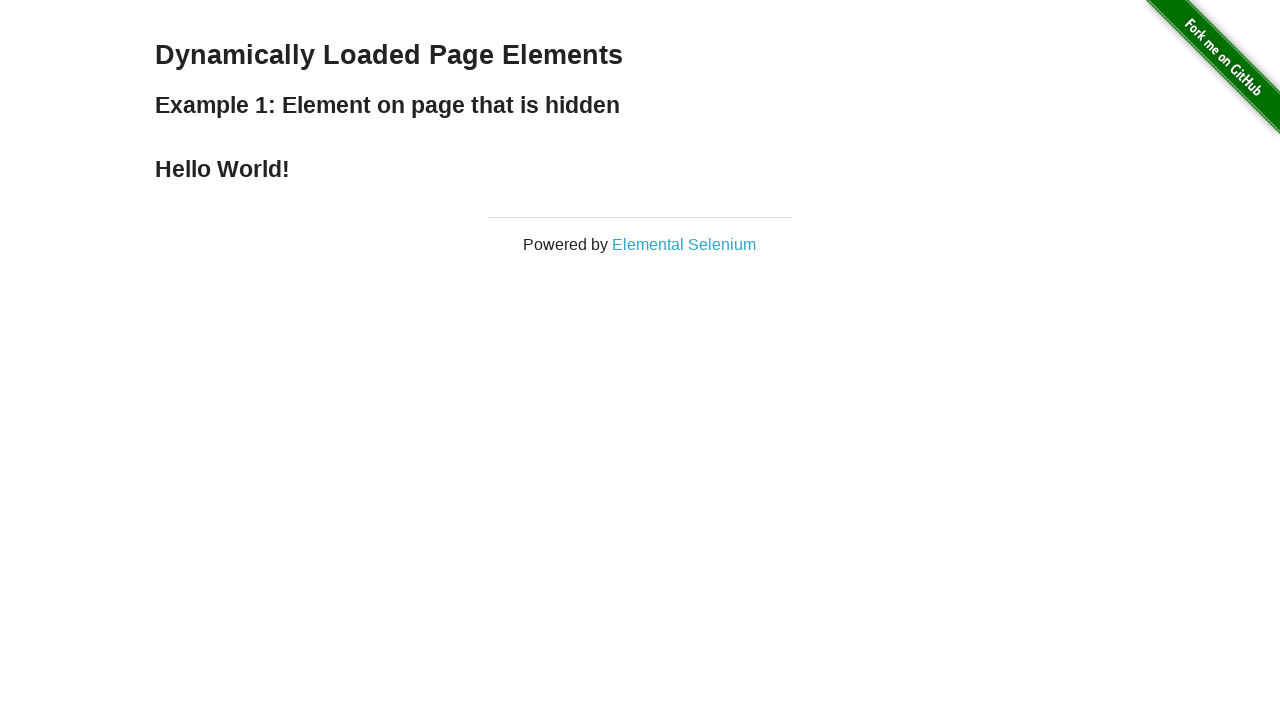

Retrieved loaded text: Hello World!
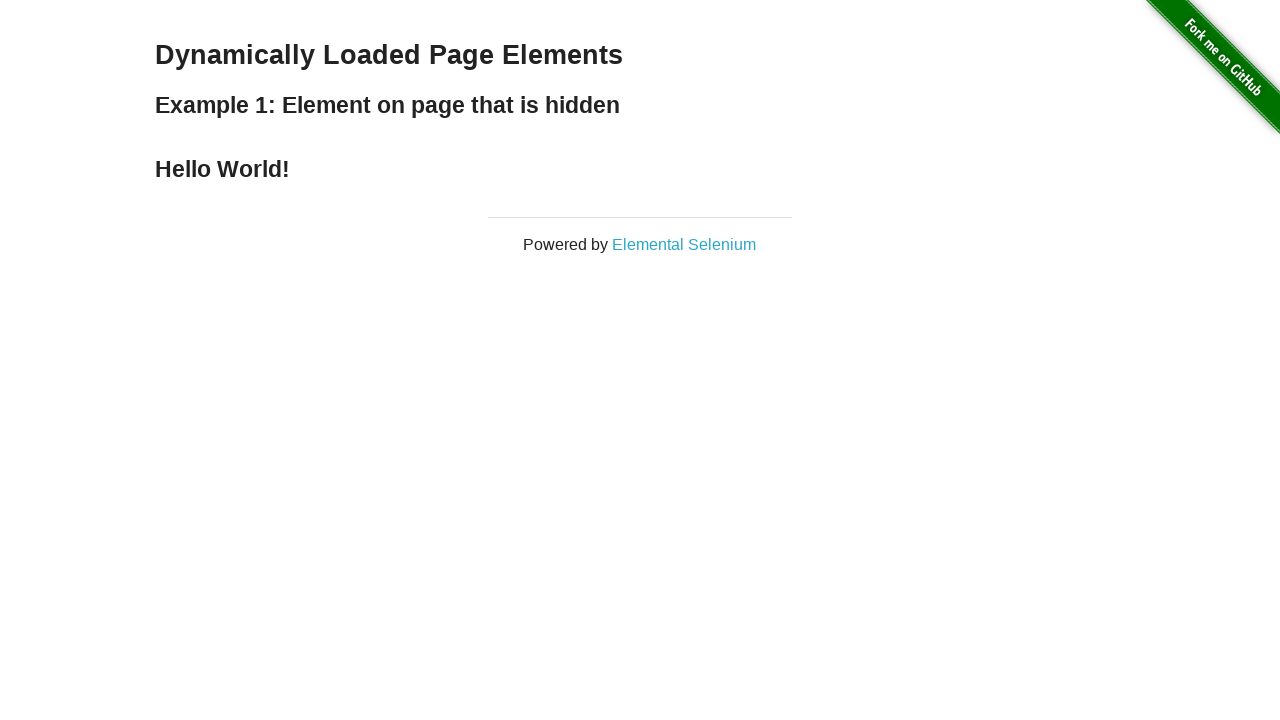

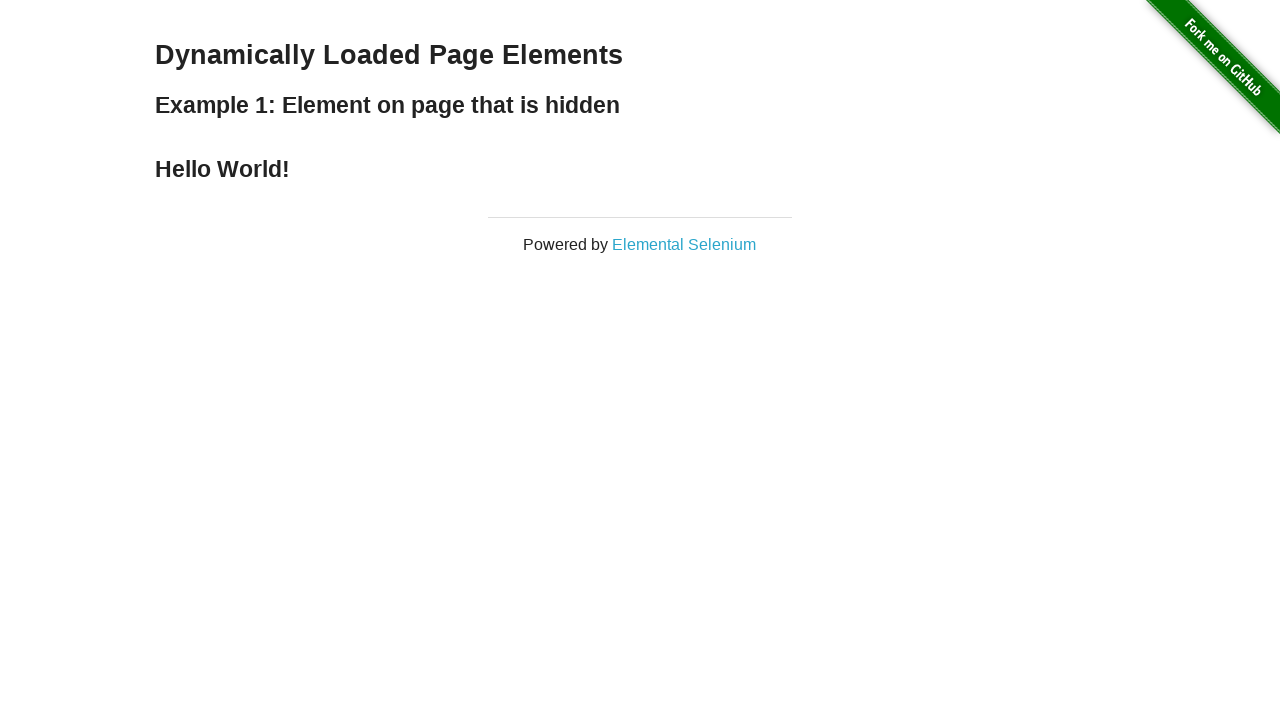